Navigates to Team page and verifies all three creator names are displayed

Starting URL: http://www.99-bottles-of-beer.net/

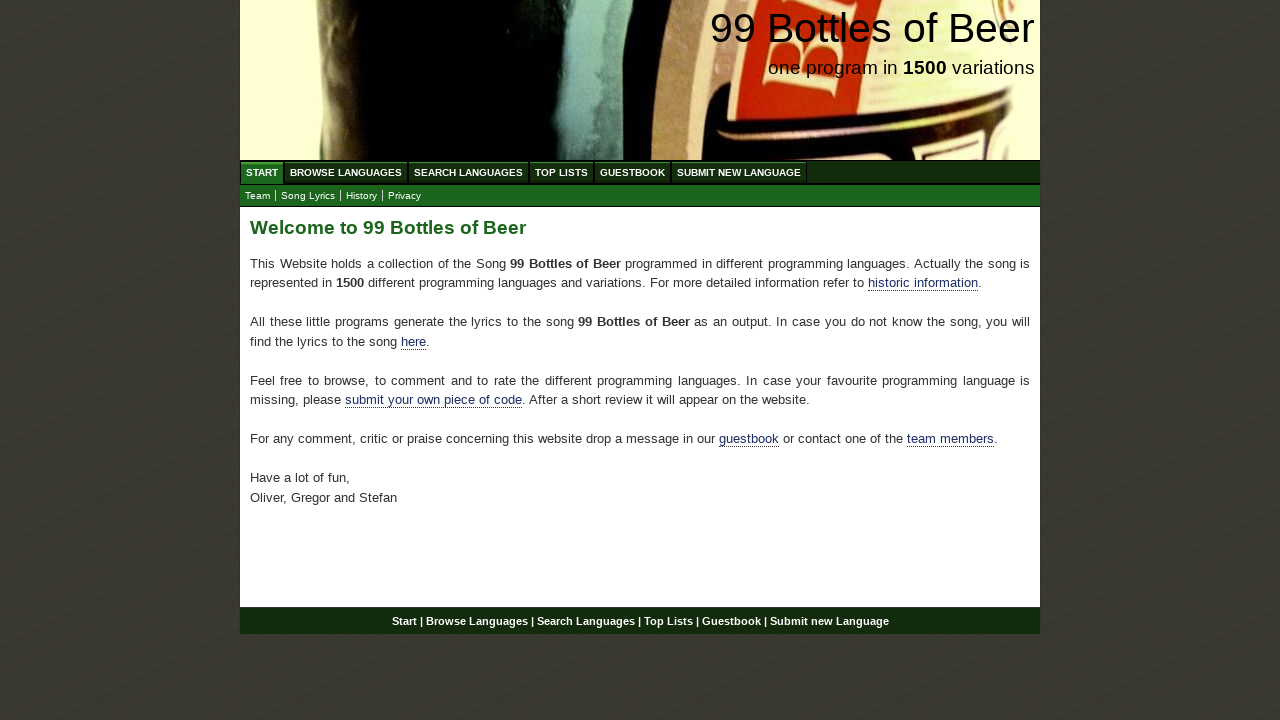

Clicked on Team link at (258, 196) on a:text('Team')
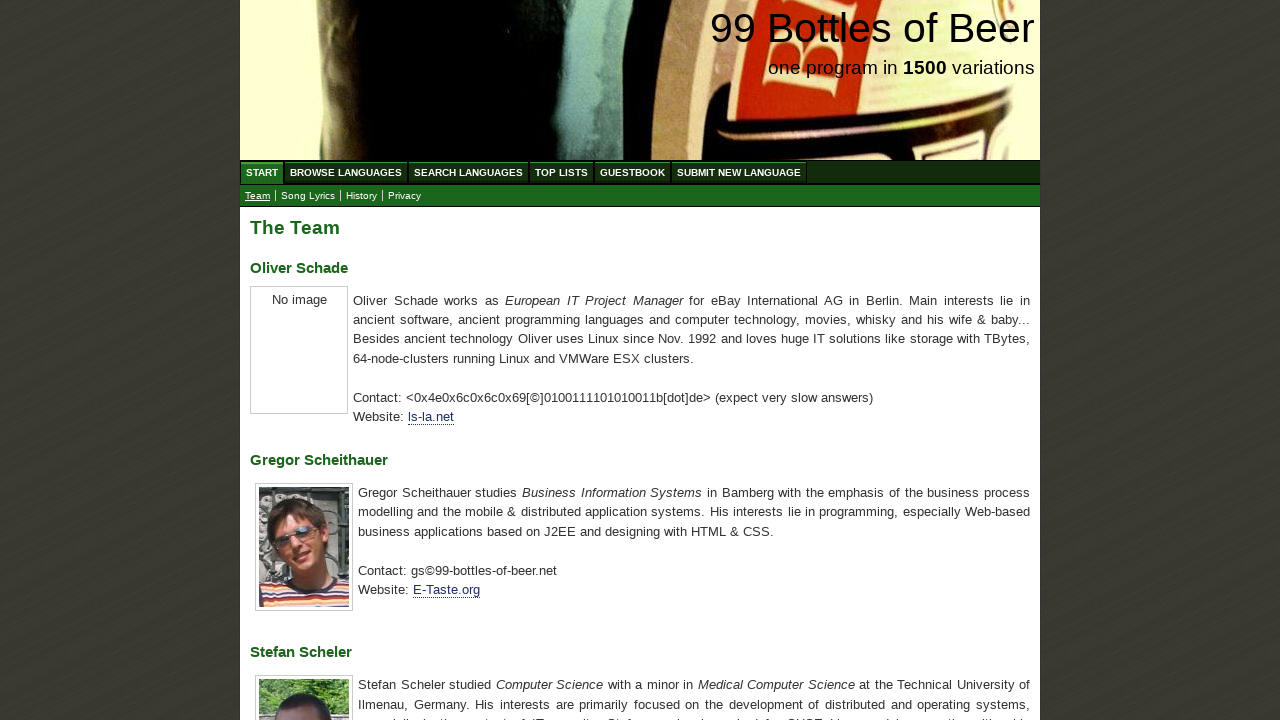

Waited for h3 elements to load on Team page
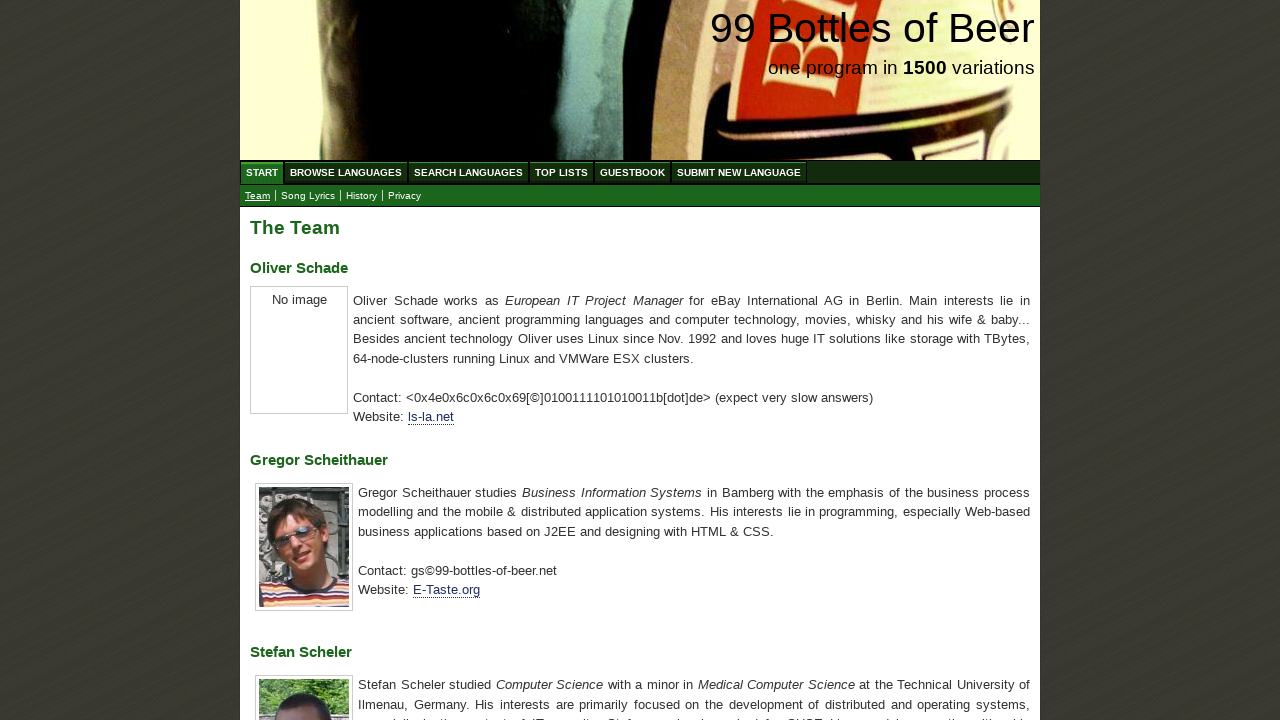

Retrieved all h3 elements containing creator names
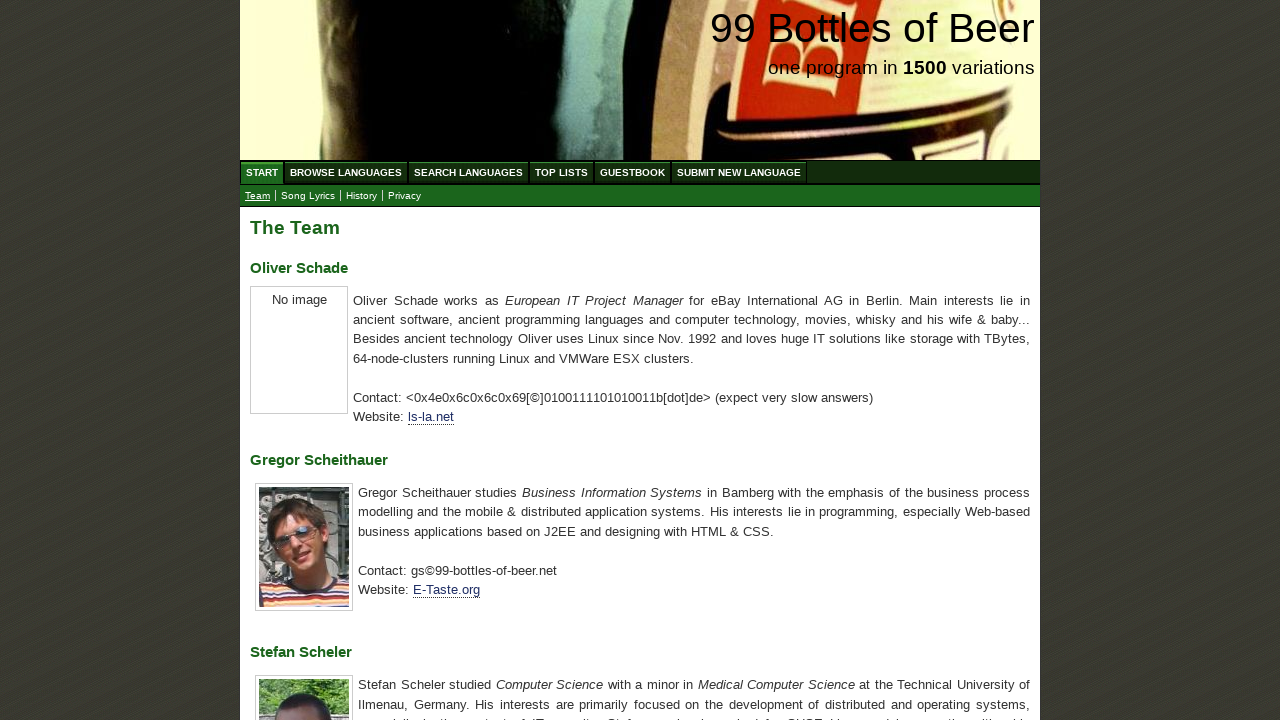

Extracted creator names: ['Oliver Schade', 'Gregor Scheithauer', 'Stefan Scheler']
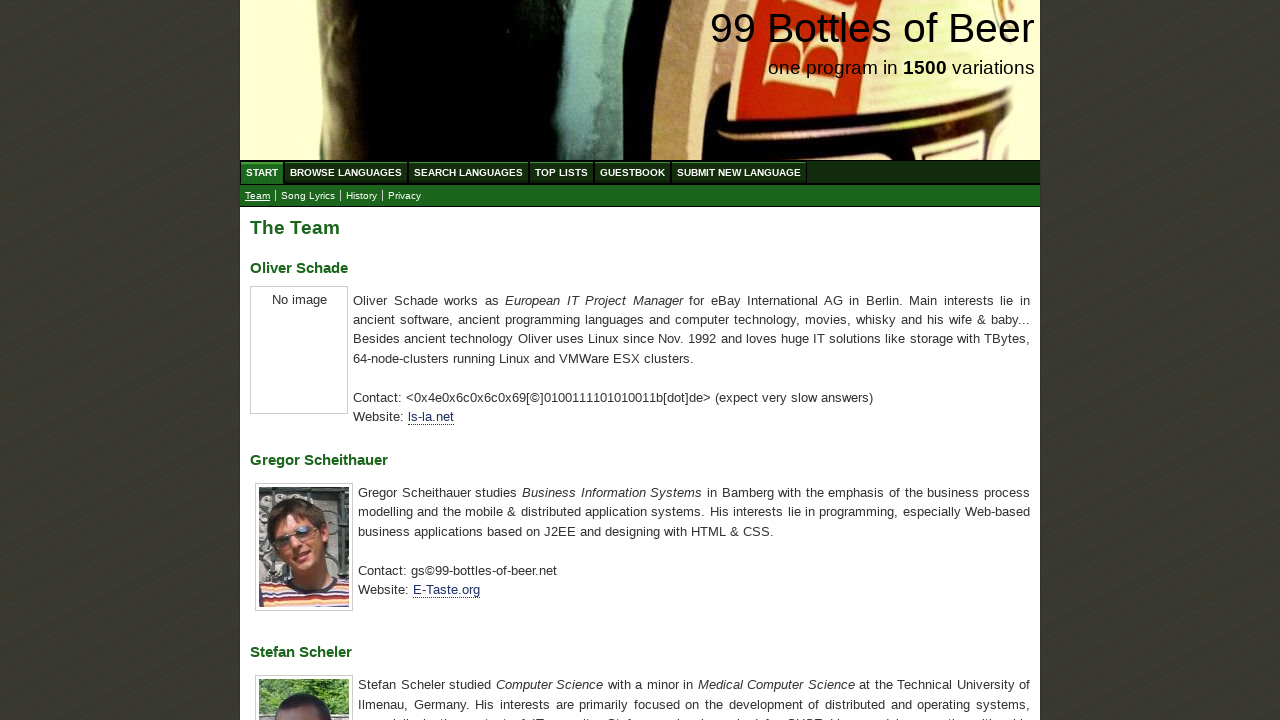

Verified all three creator names are displayed correctly
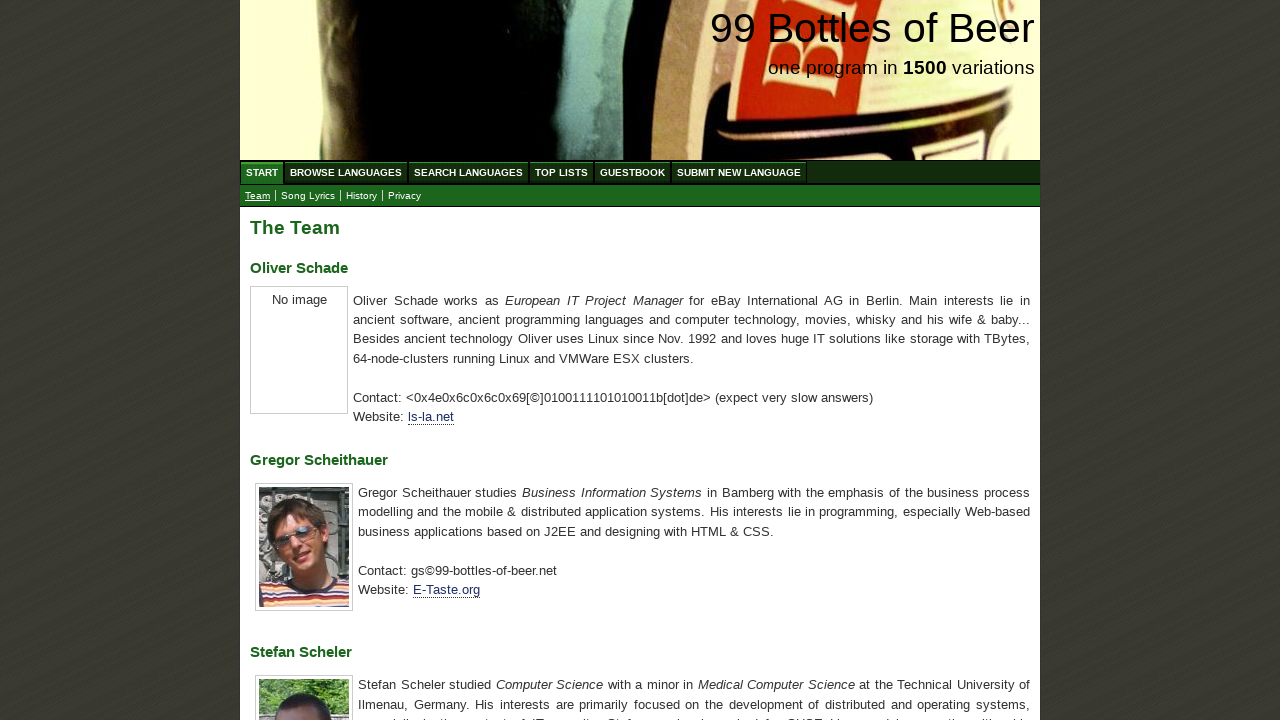

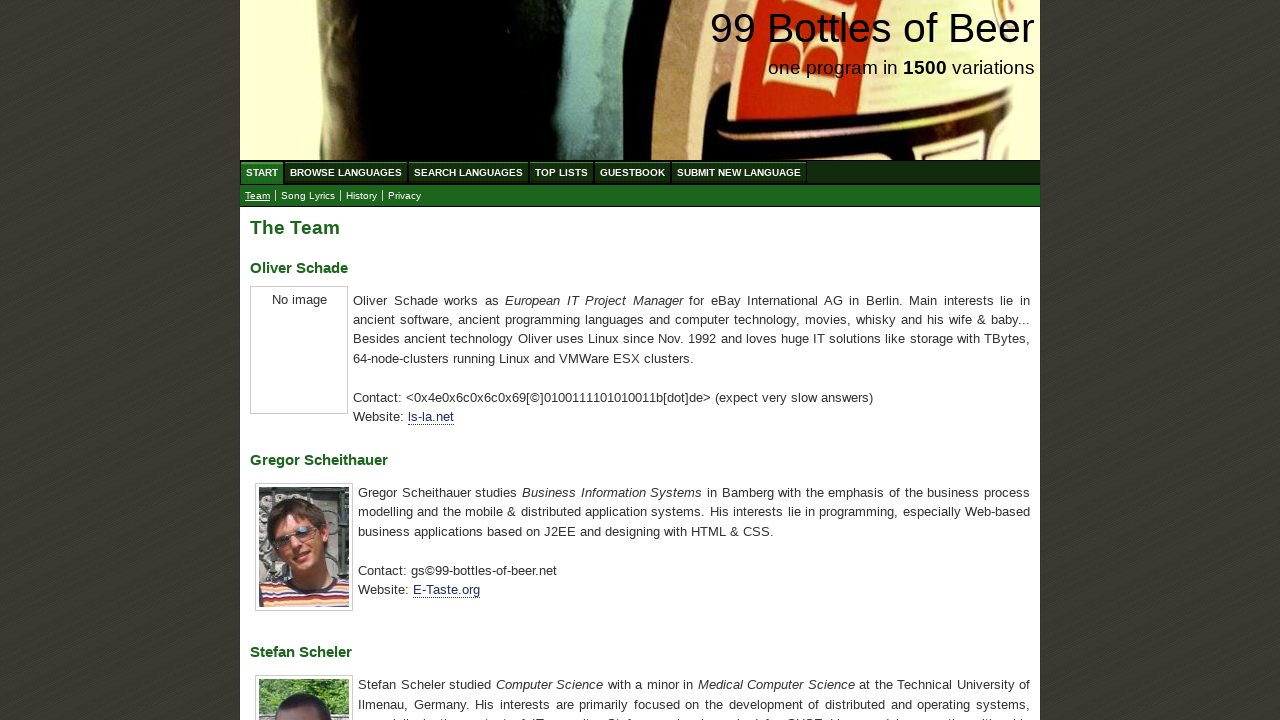